Tests window handle functionality by clicking a button that opens new windows, then iterates through all opened windows to close the child windows while preserving the parent window.

Starting URL: https://www.hyrtutorials.com/p/window-handles-practice.html

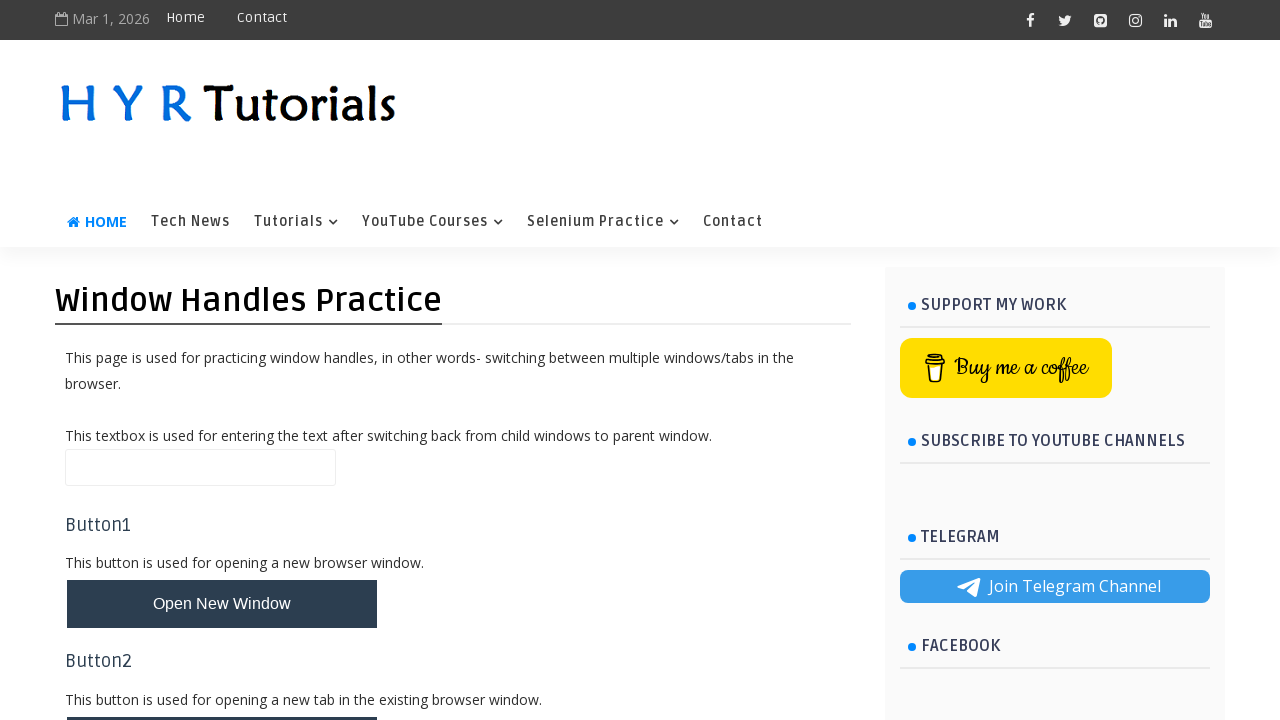

Clicked button to open new windows at (222, 361) on button#newWindowsBtn
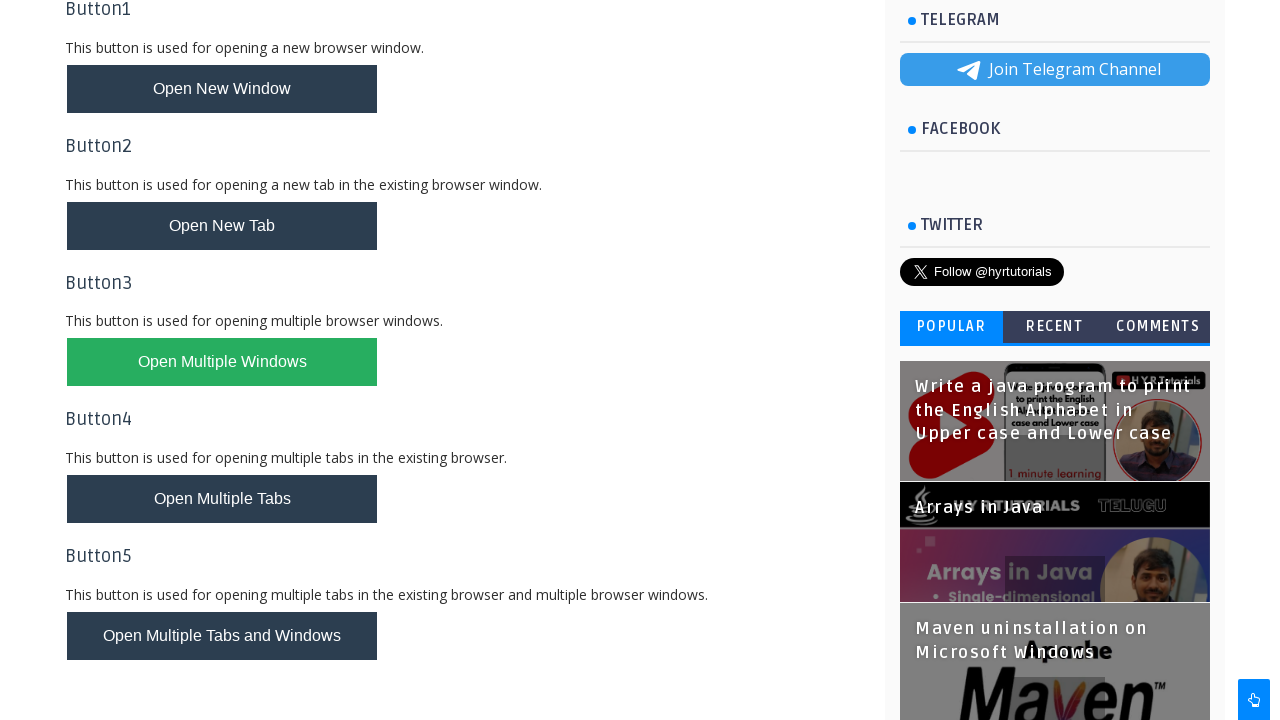

Waited 2 seconds for new windows to open
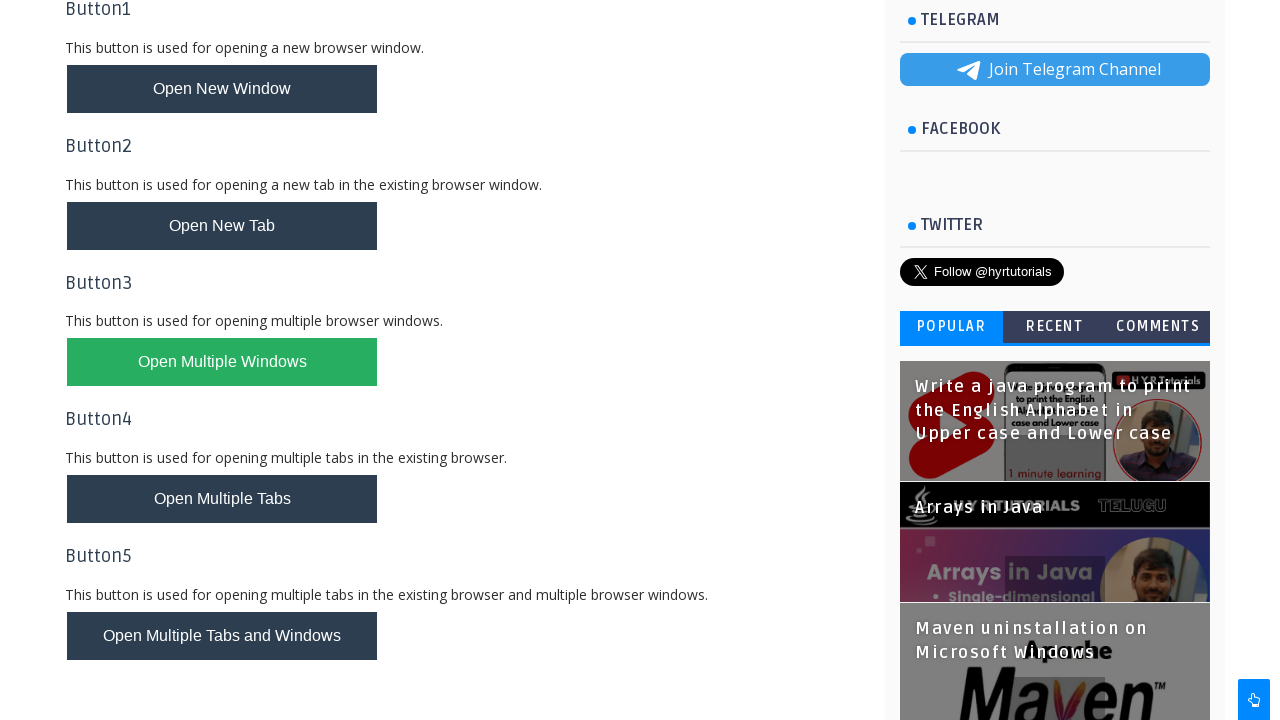

Retrieved all open pages/windows from context
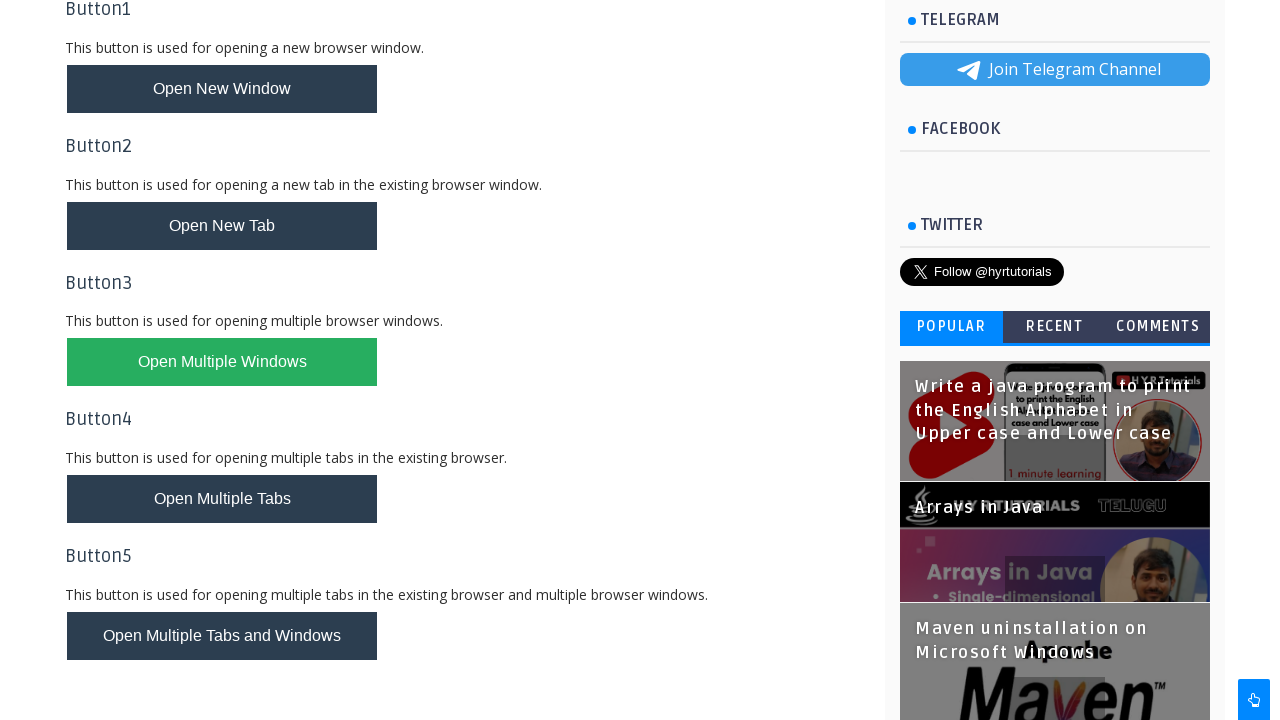

Closed child window: https://www.hyrtutorials.com/p/add-padding-to-containers.html
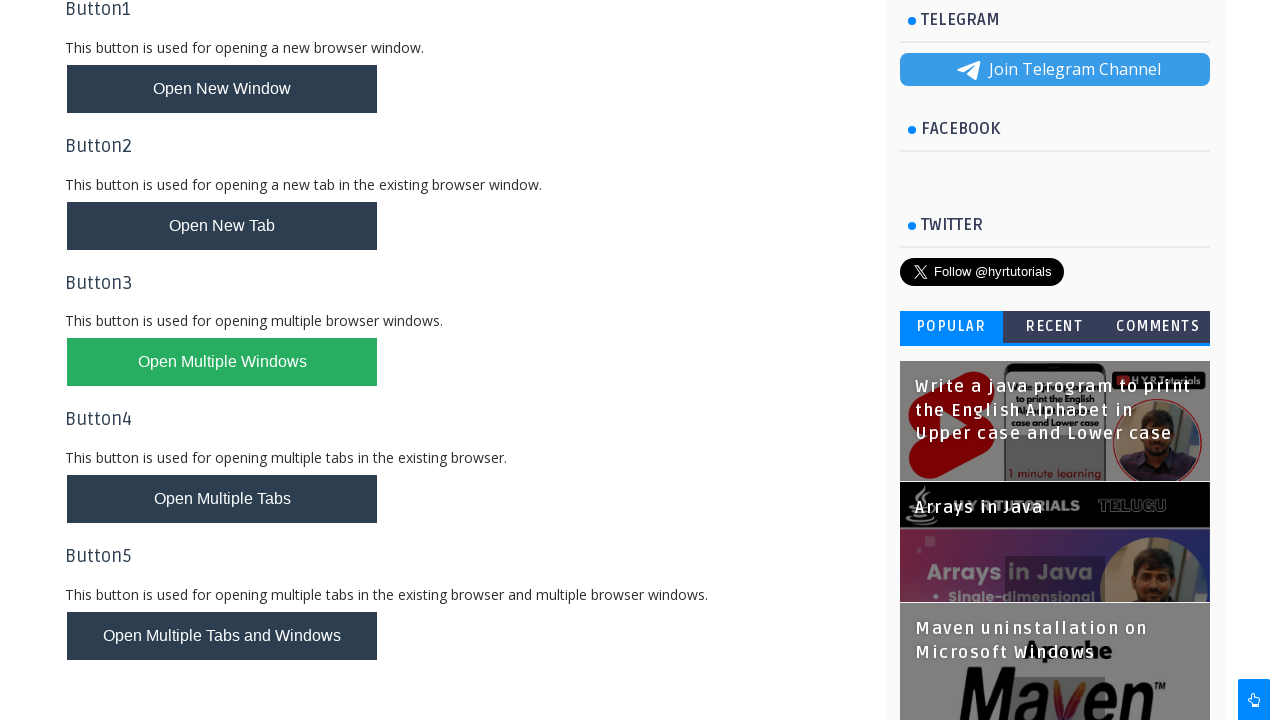

Closed child window: https://www.hyrtutorials.com/p/basic-controls.html
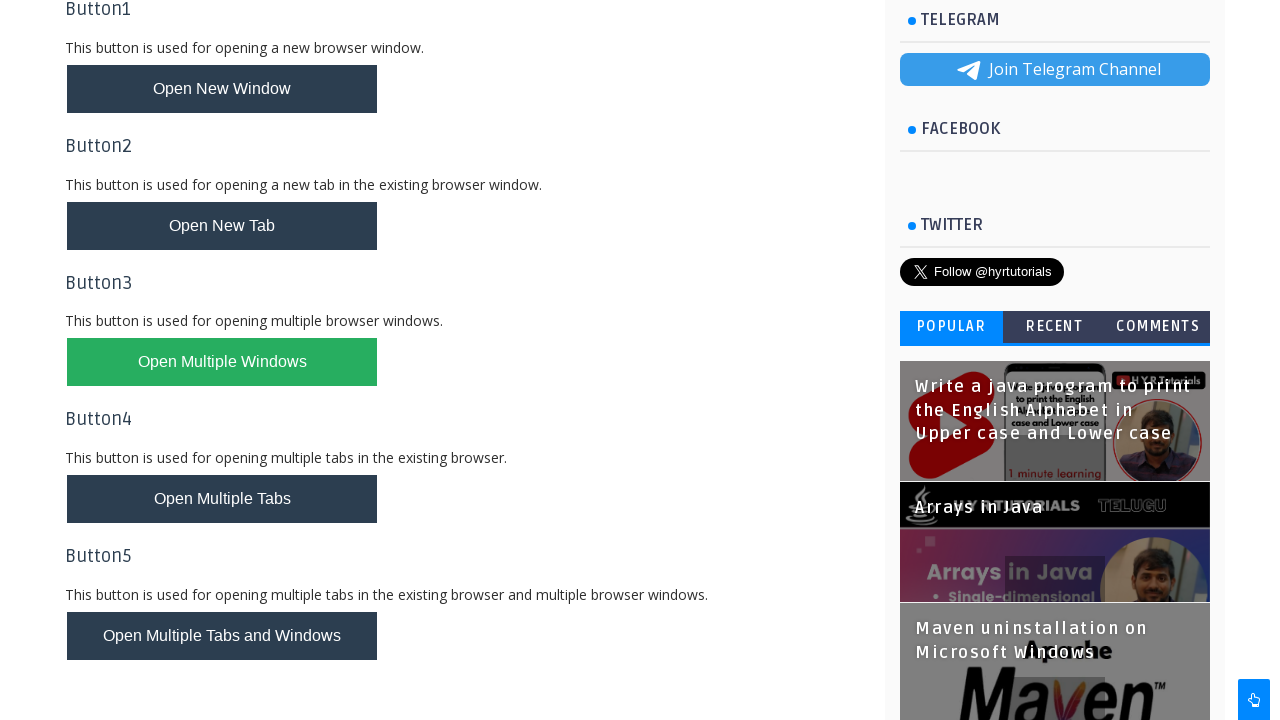

Brought parent window to front
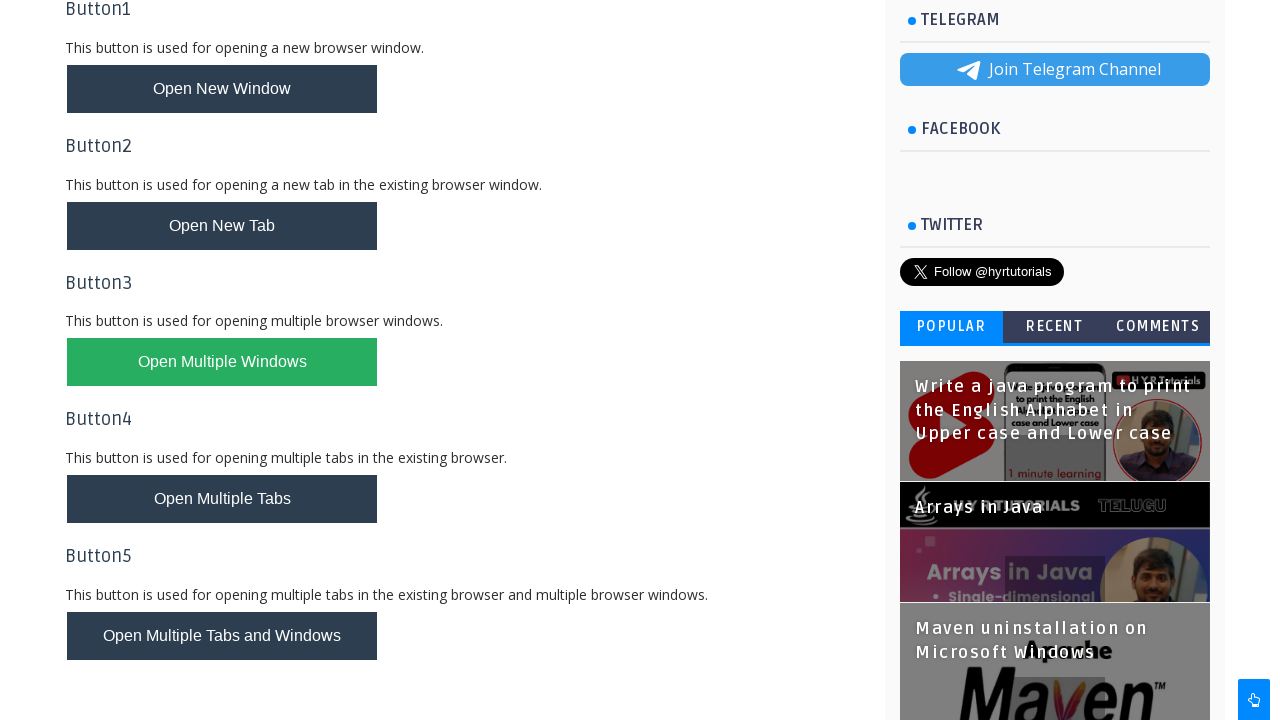

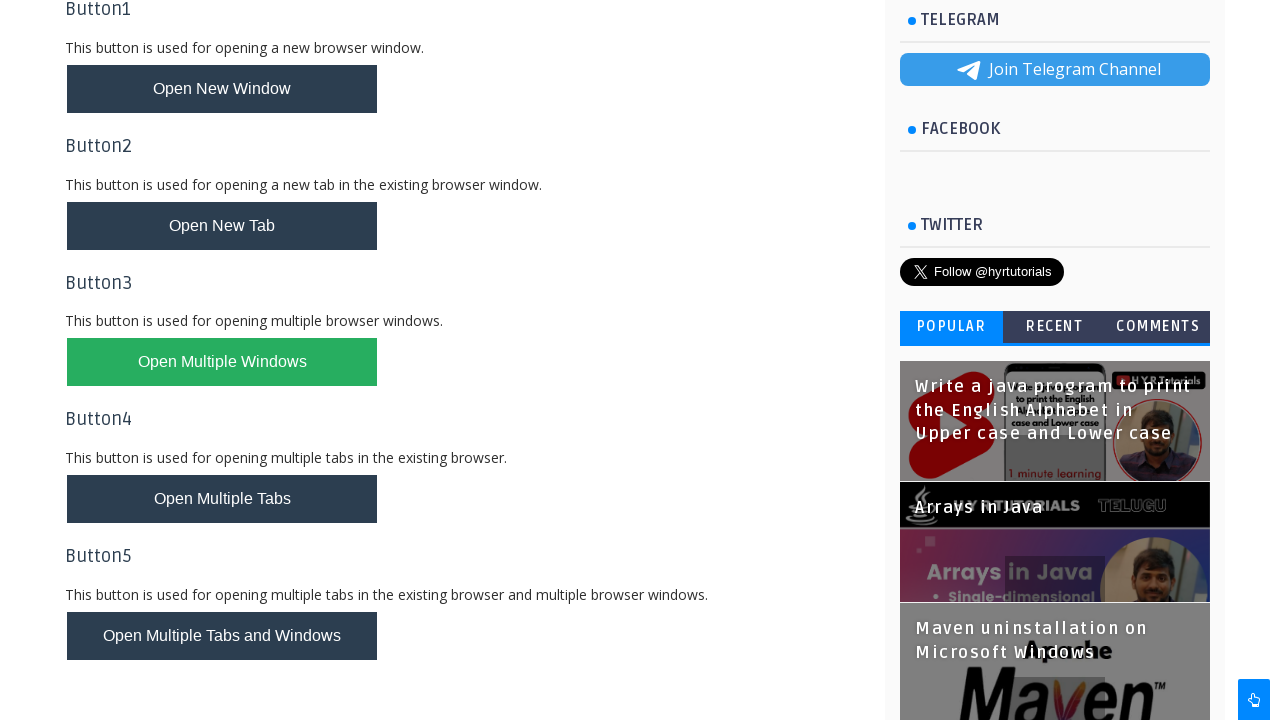